Tests opening a new browser window, navigating to a different URL in that window, and verifying that two window handles exist.

Starting URL: https://the-internet.herokuapp.com/windows

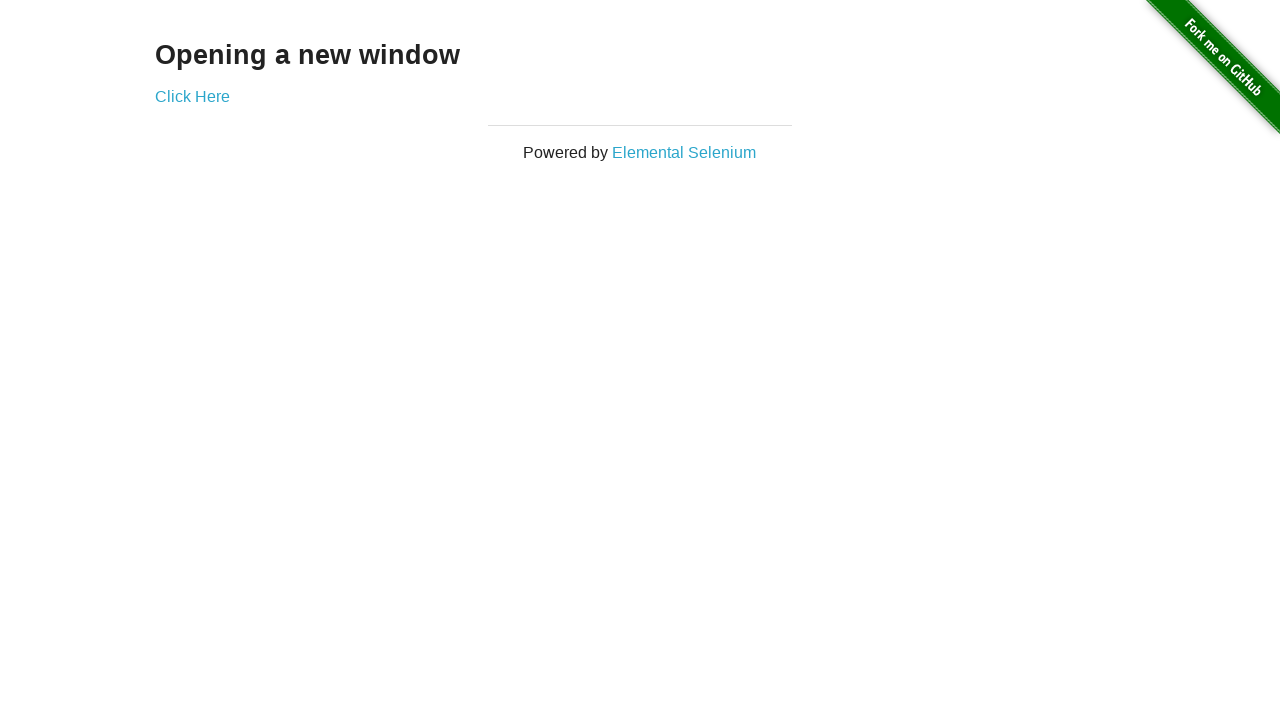

Opened a new browser window
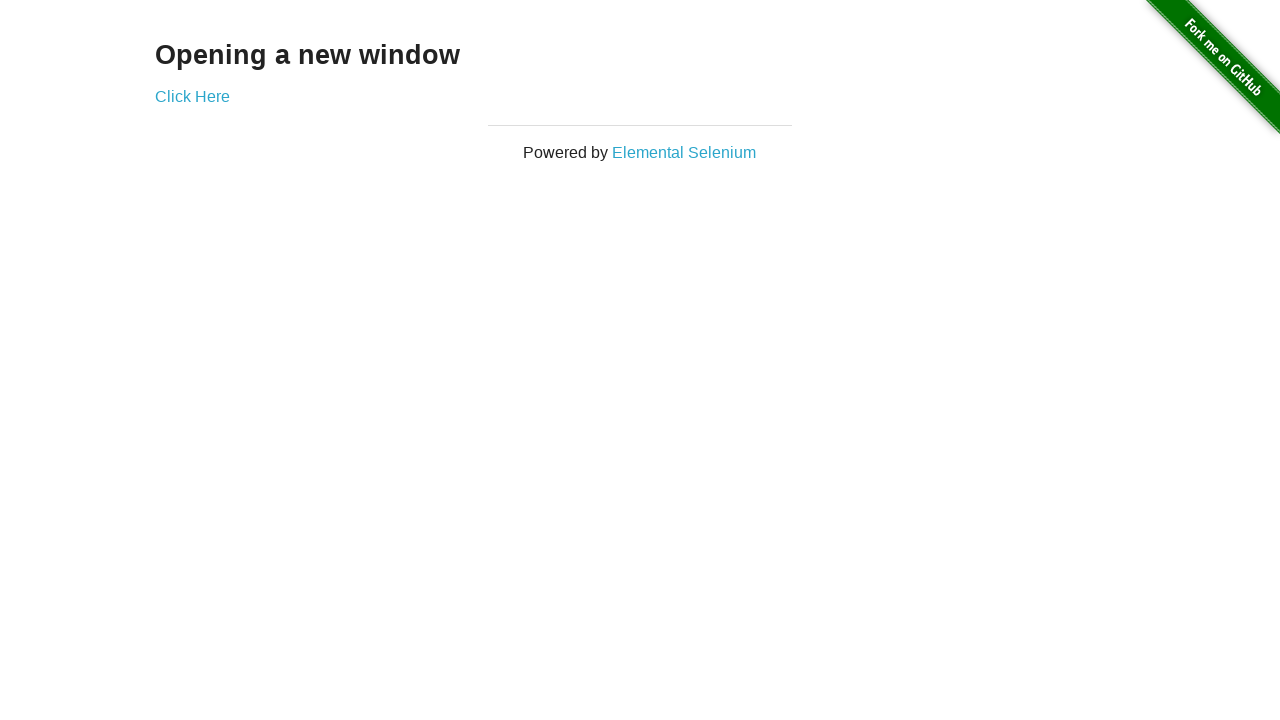

Navigated to typos page in new window
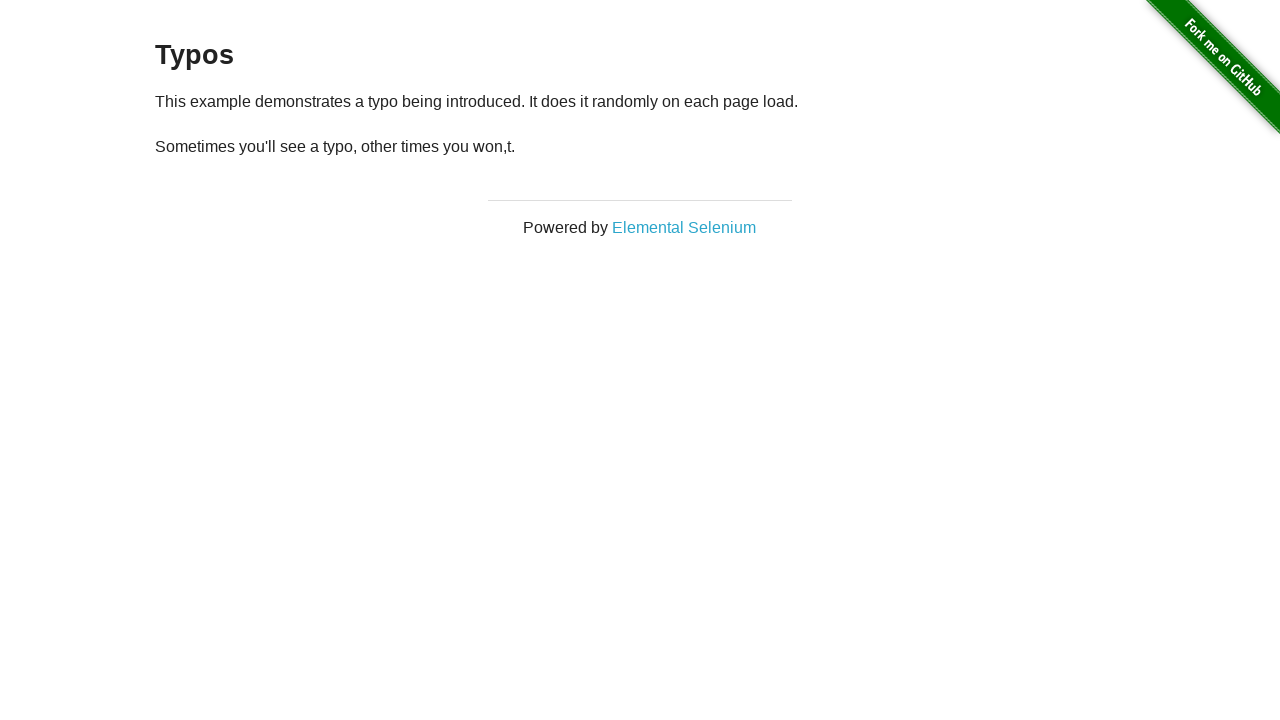

Verified that two window handles exist (2 pages open)
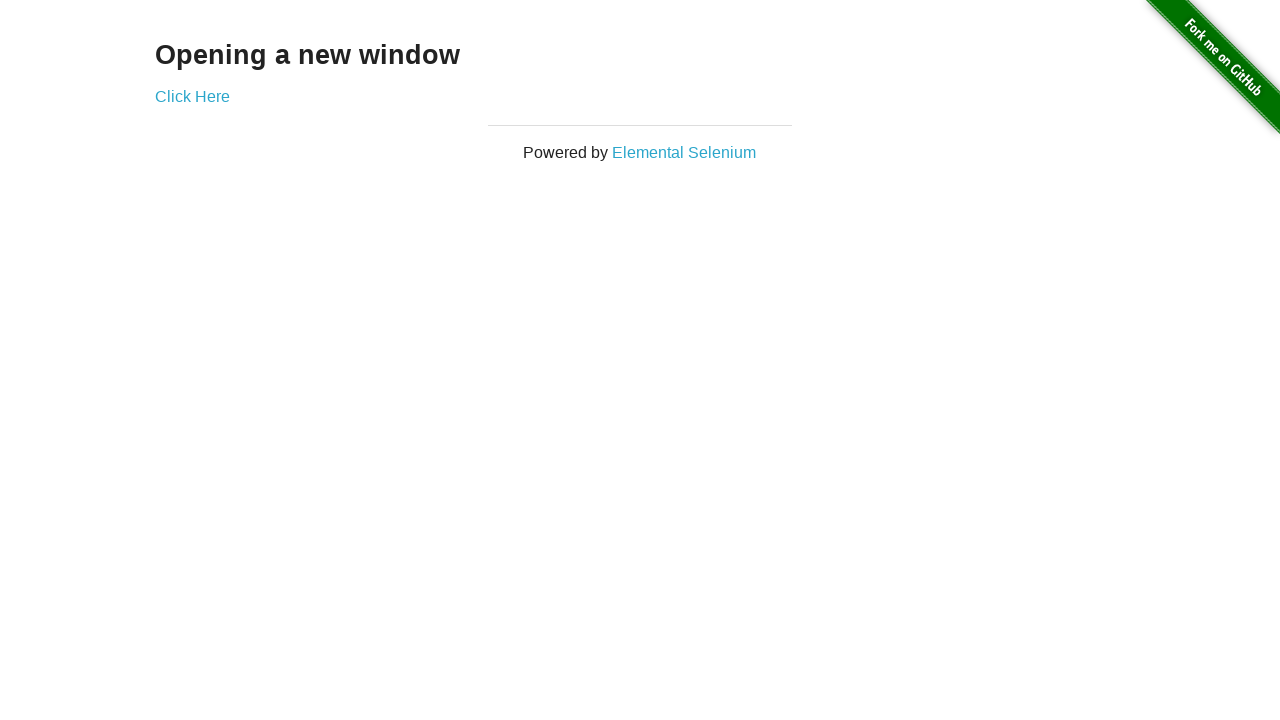

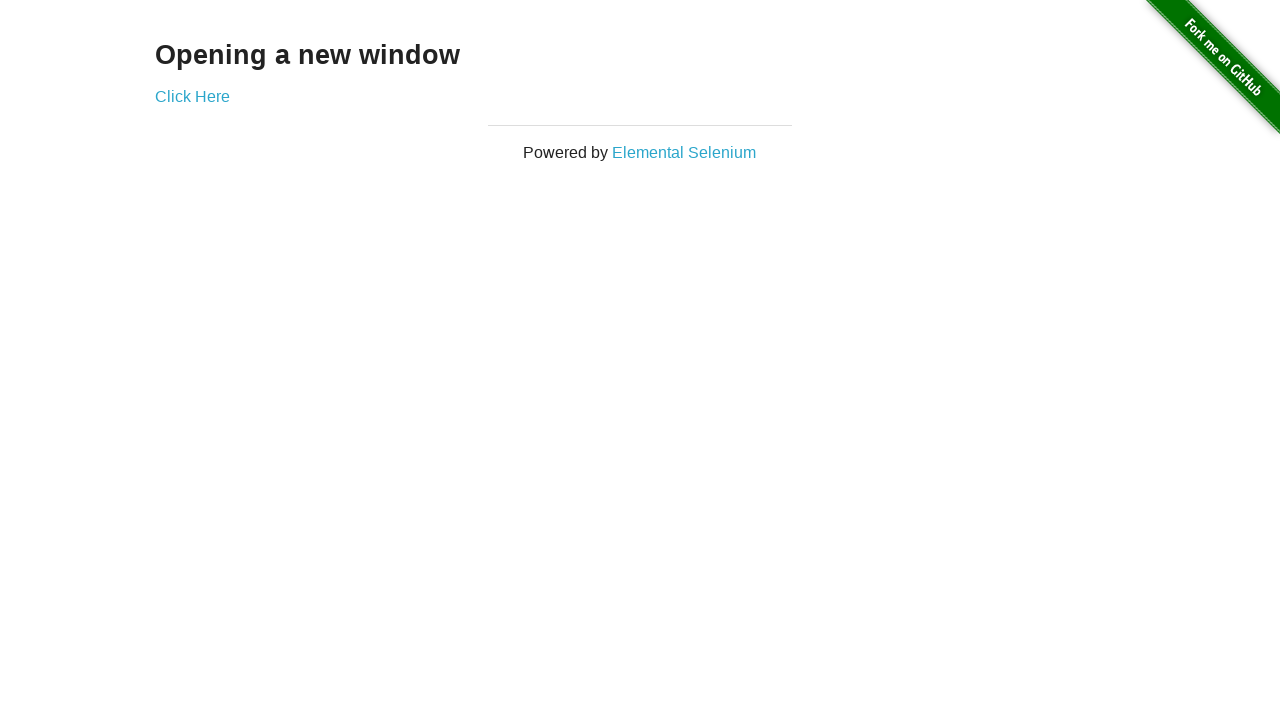